Tests dropdown selection functionality on a registration form by scrolling to the day dropdown and selecting the value "6".

Starting URL: http://demo.automationtesting.in/Register.html

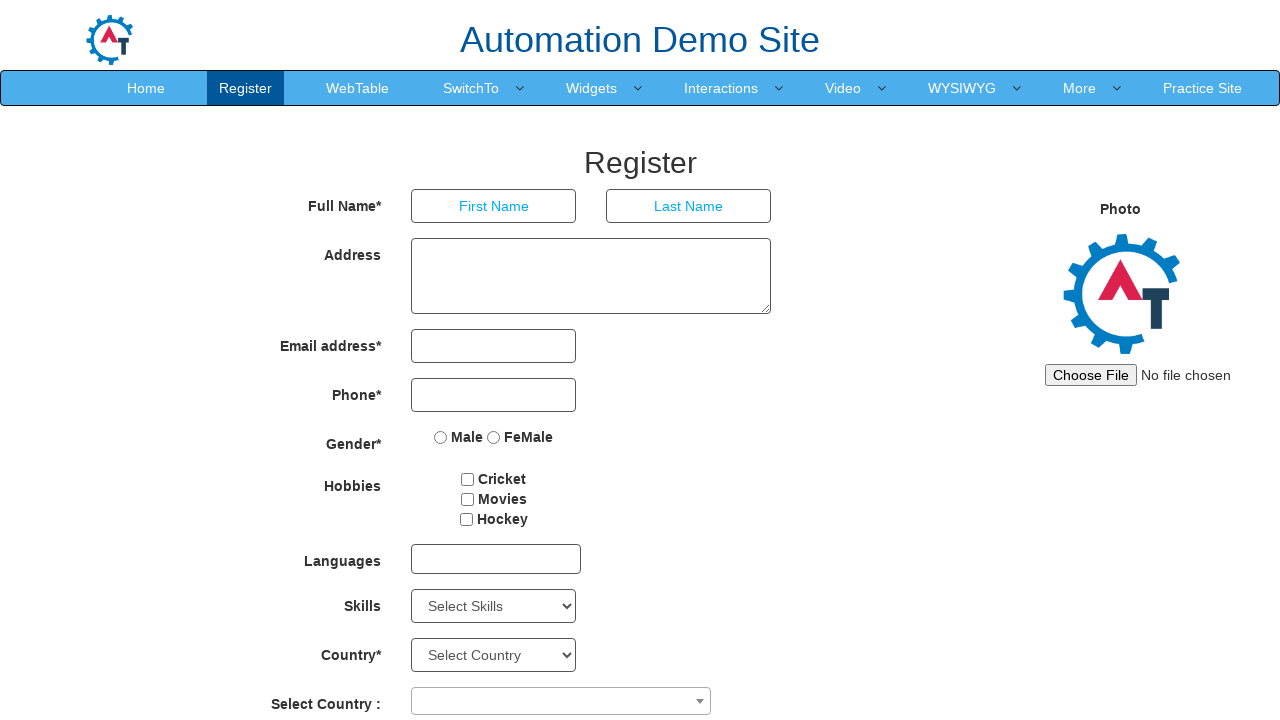

Scrolled down 600 pixels to make day dropdown visible
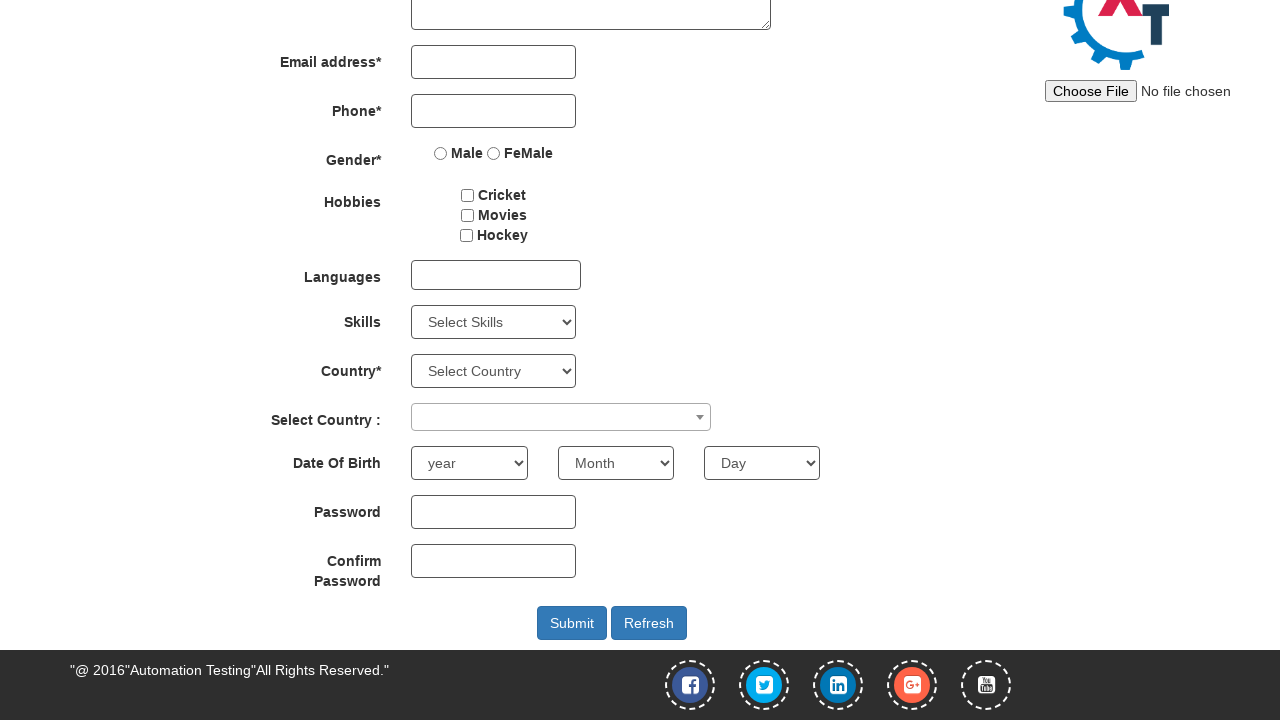

Selected day '6' from the day dropdown on select#daybox
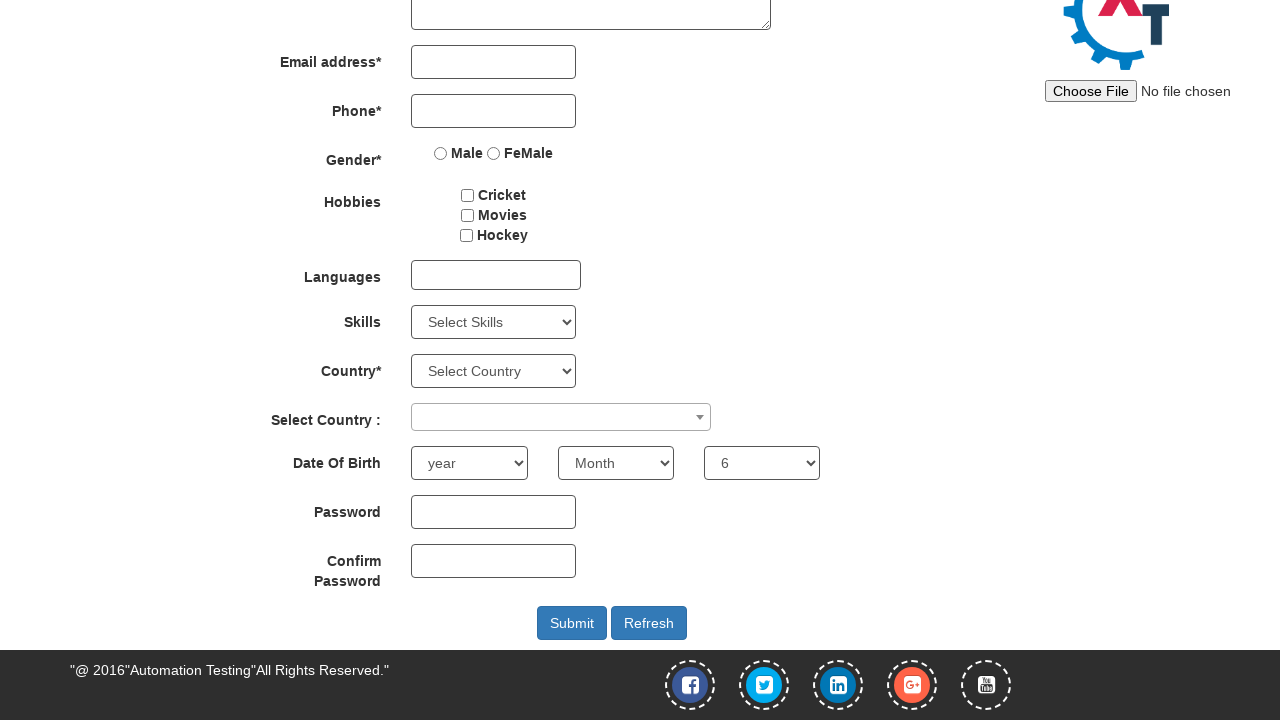

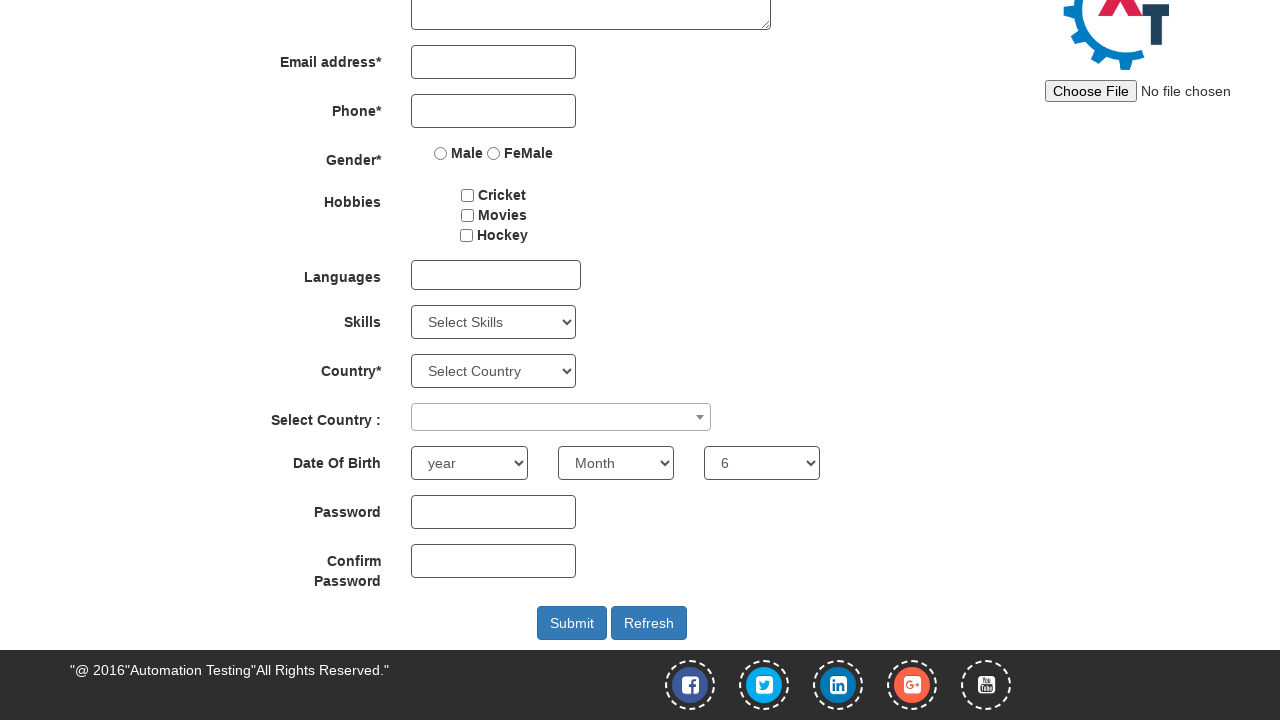